Tests show/hide button functionality by clicking show button to reveal text, then hide button to hide it again, verifying button states throughout

Starting URL: https://kristinek.github.io/site/examples/actions

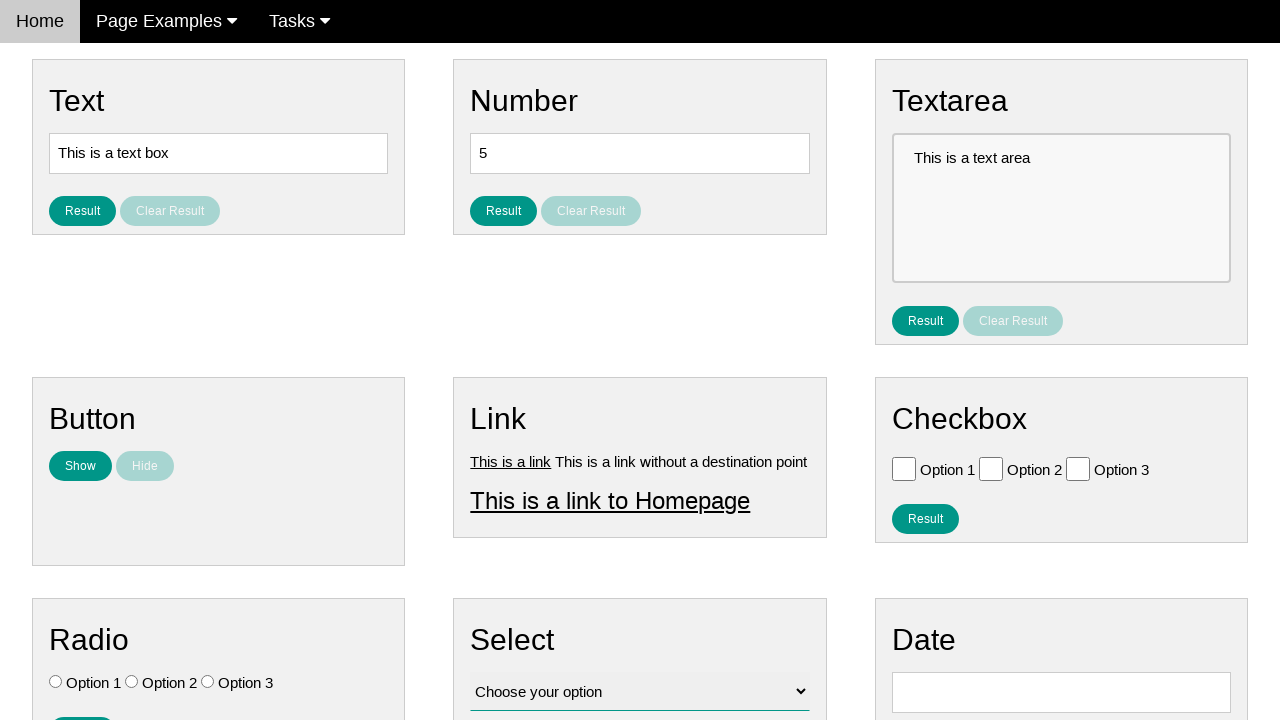

Located show button element
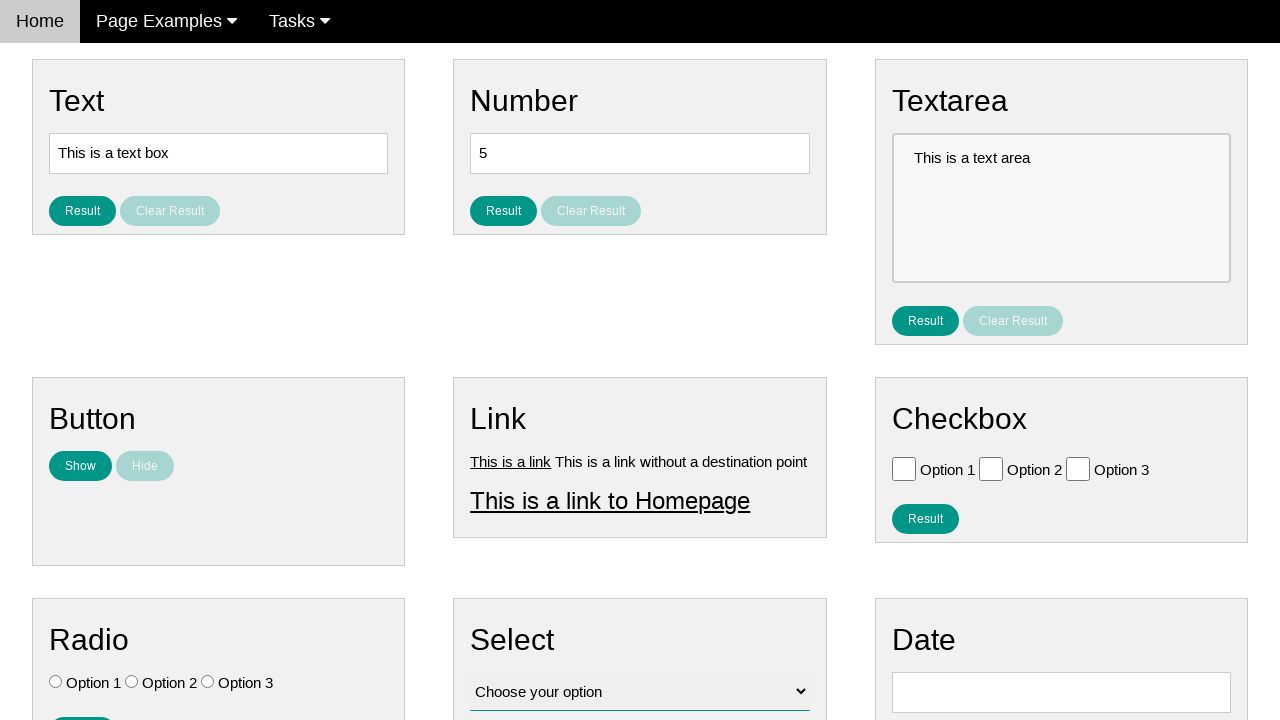

Located text element to show/hide
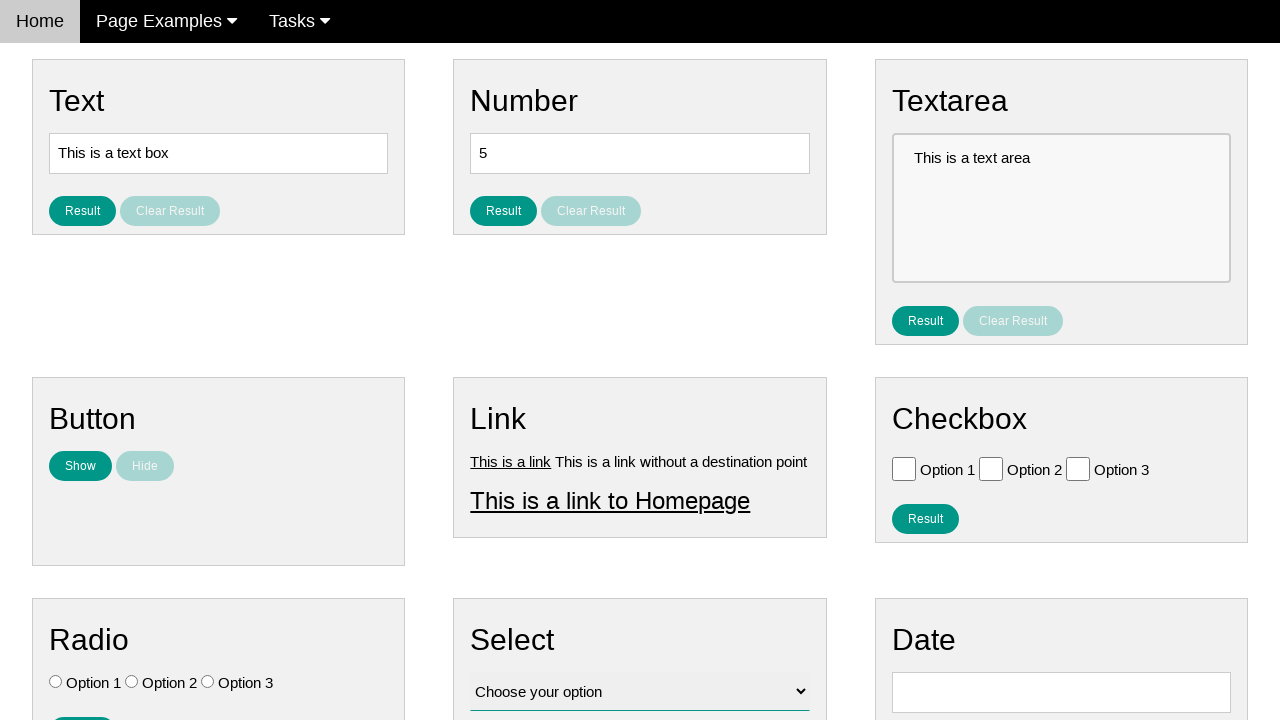

Located hide button element
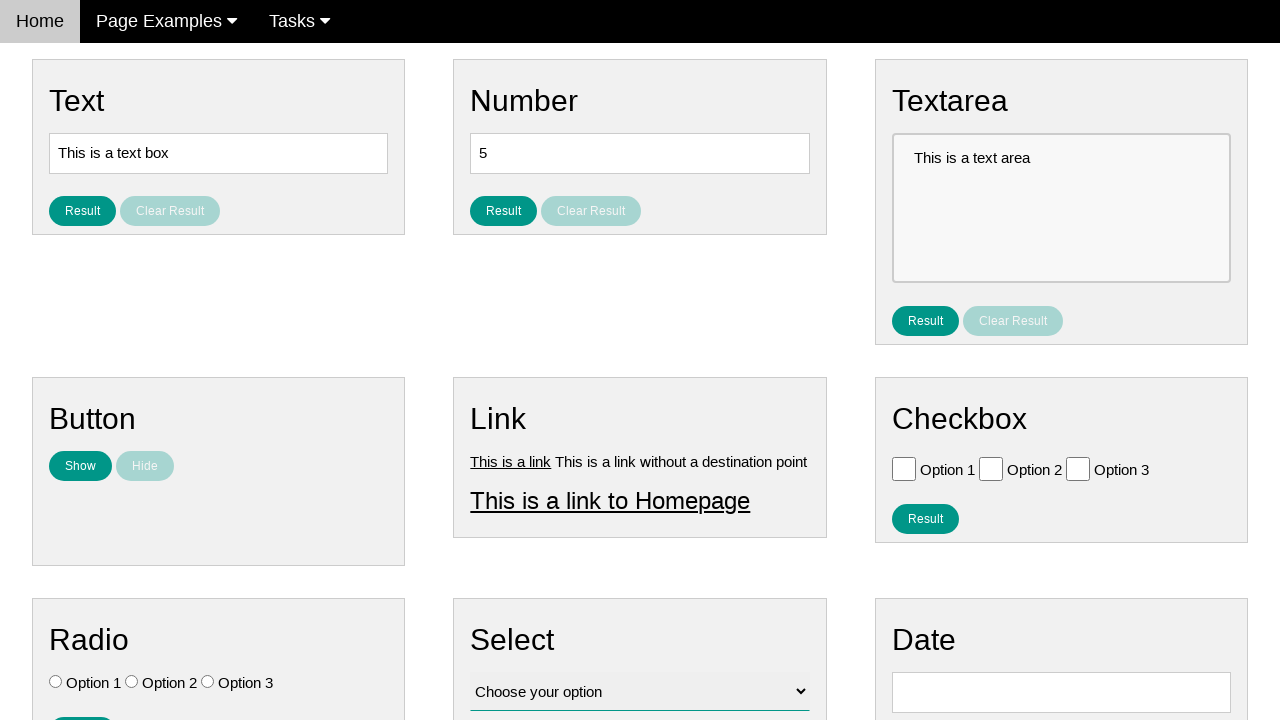

Verified text is initially hidden
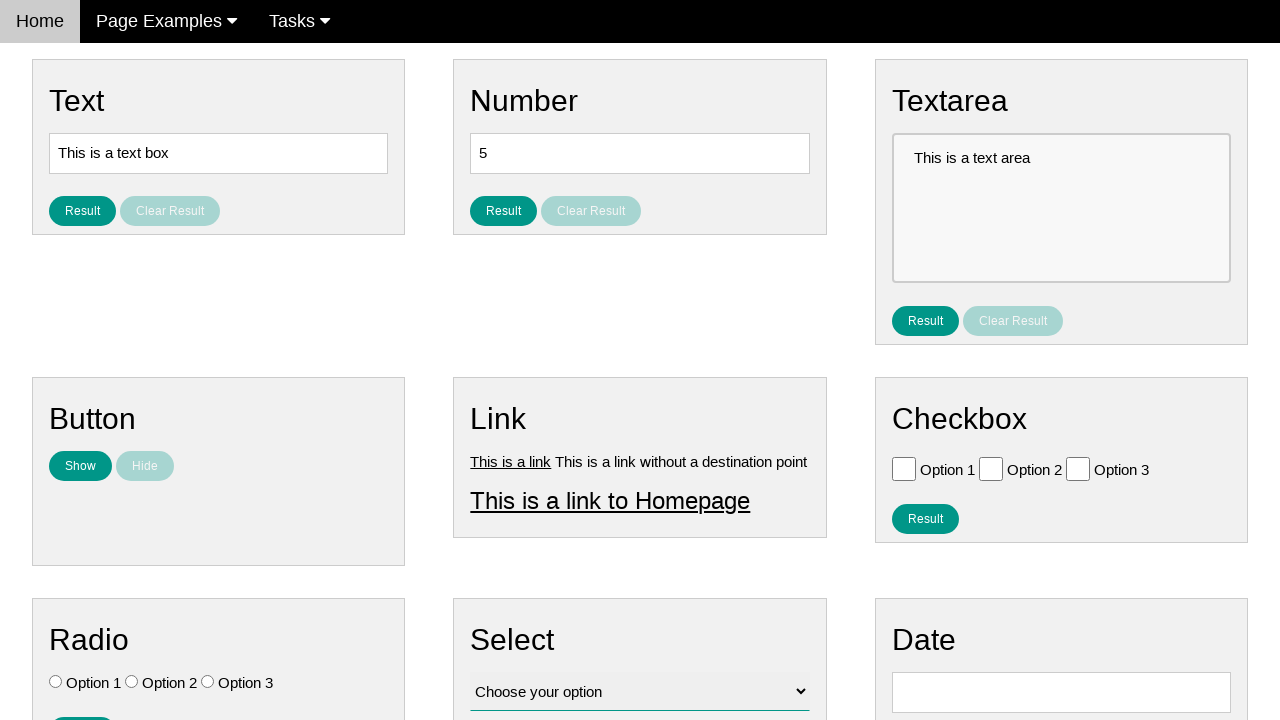

Verified show button is initially enabled
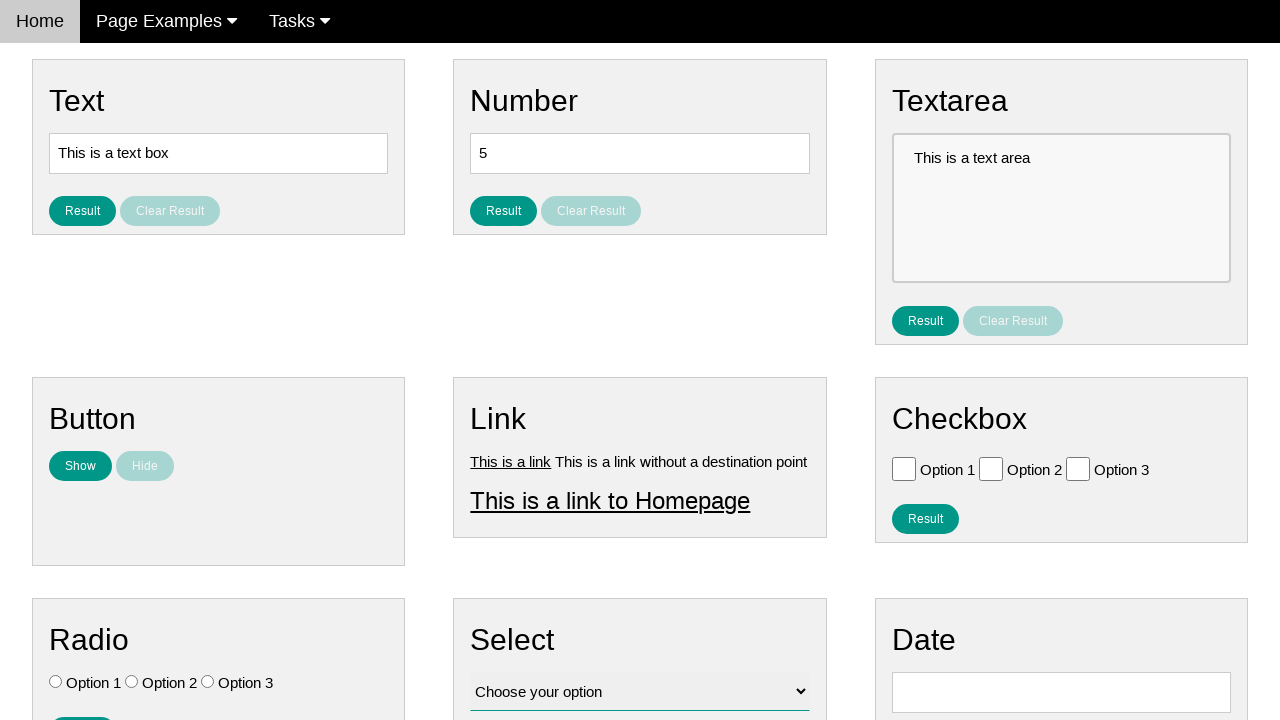

Verified hide button is initially disabled
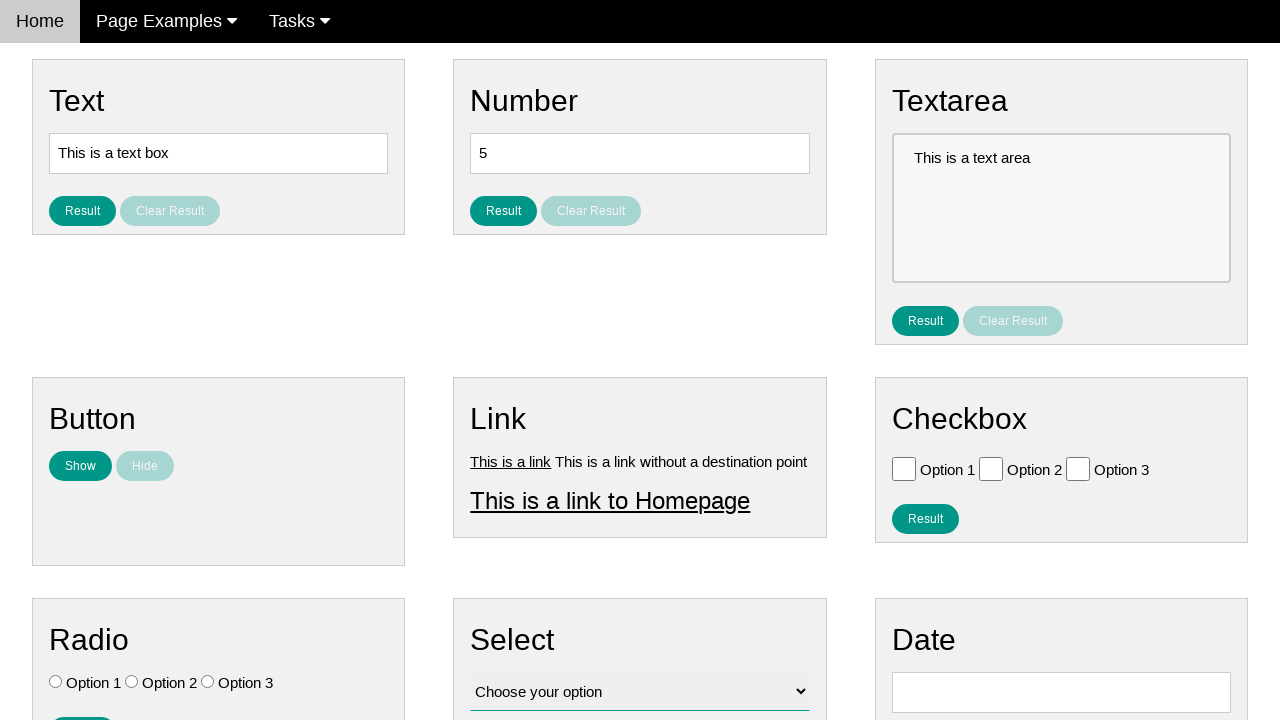

Clicked show button to reveal text at (80, 466) on #show_text
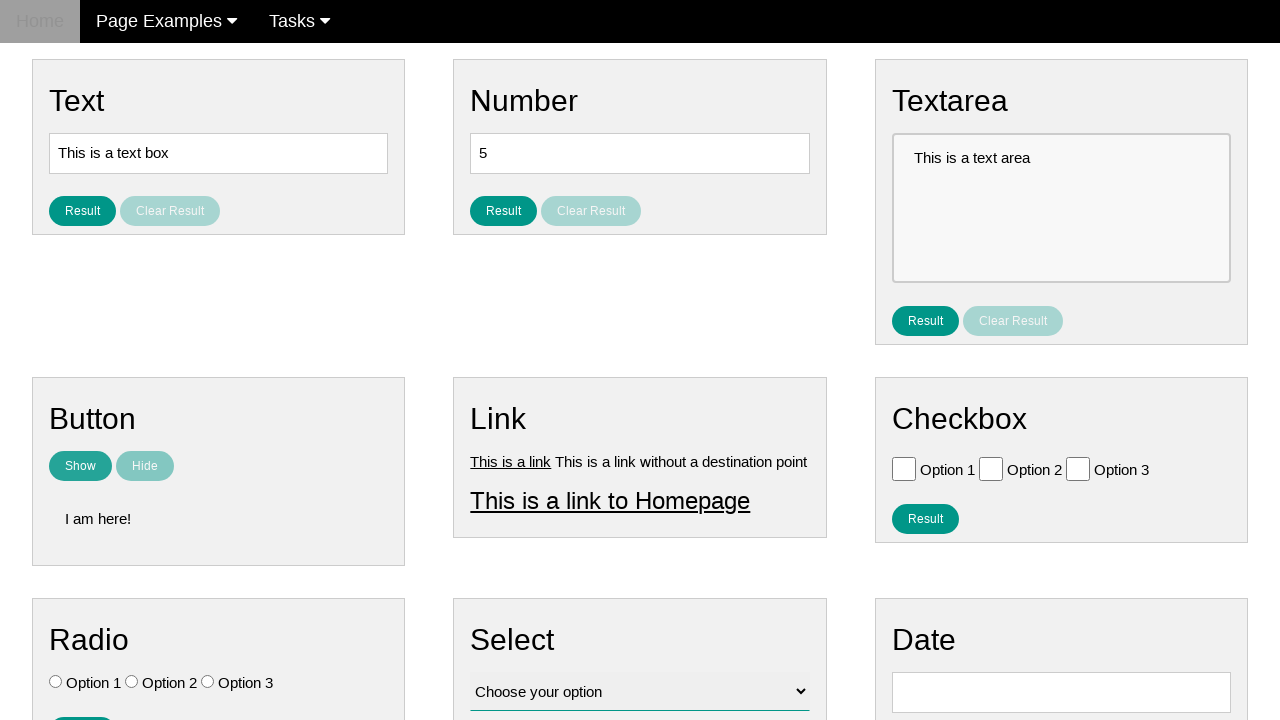

Verified text is now visible after clicking show button
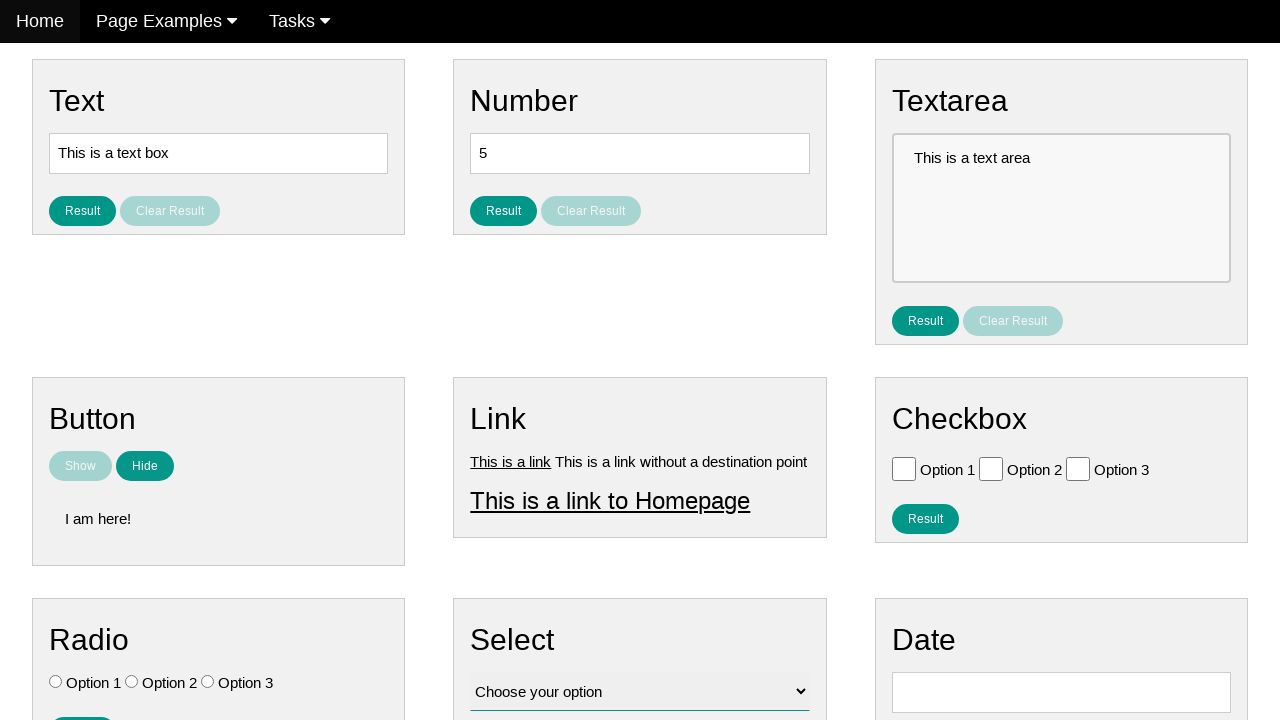

Verified show button is disabled after revealing text
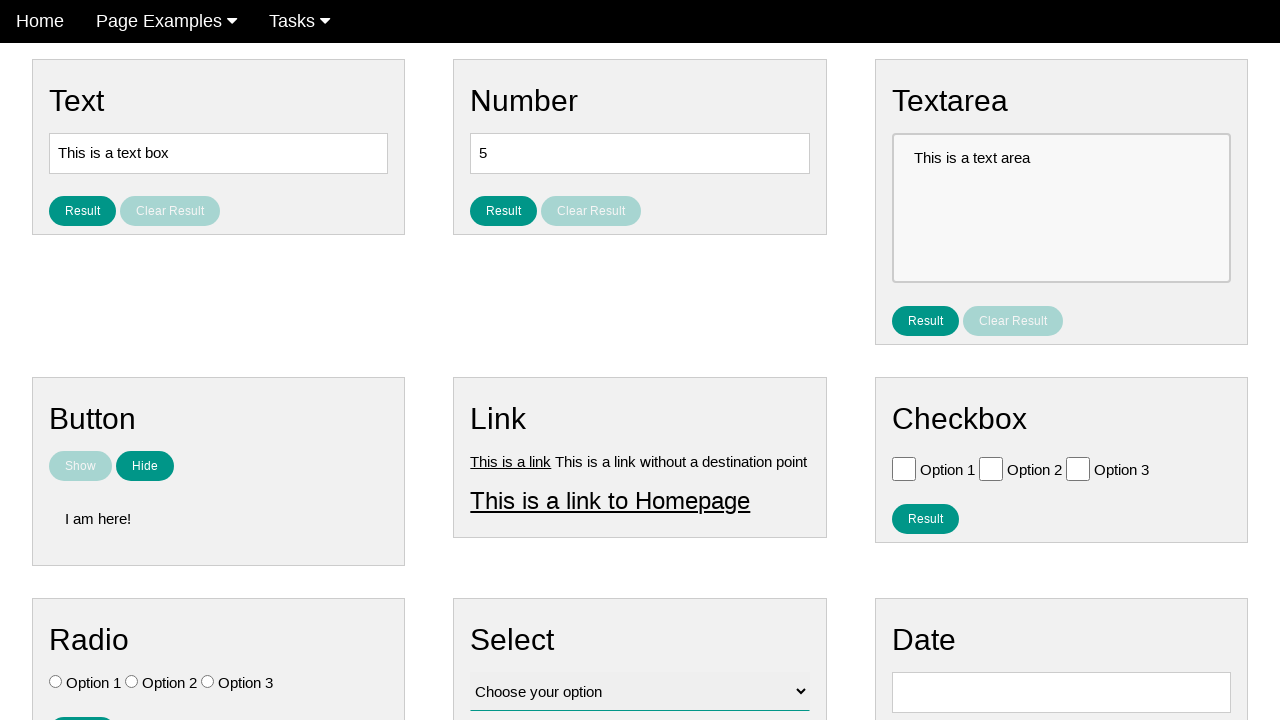

Verified hide button is enabled after revealing text
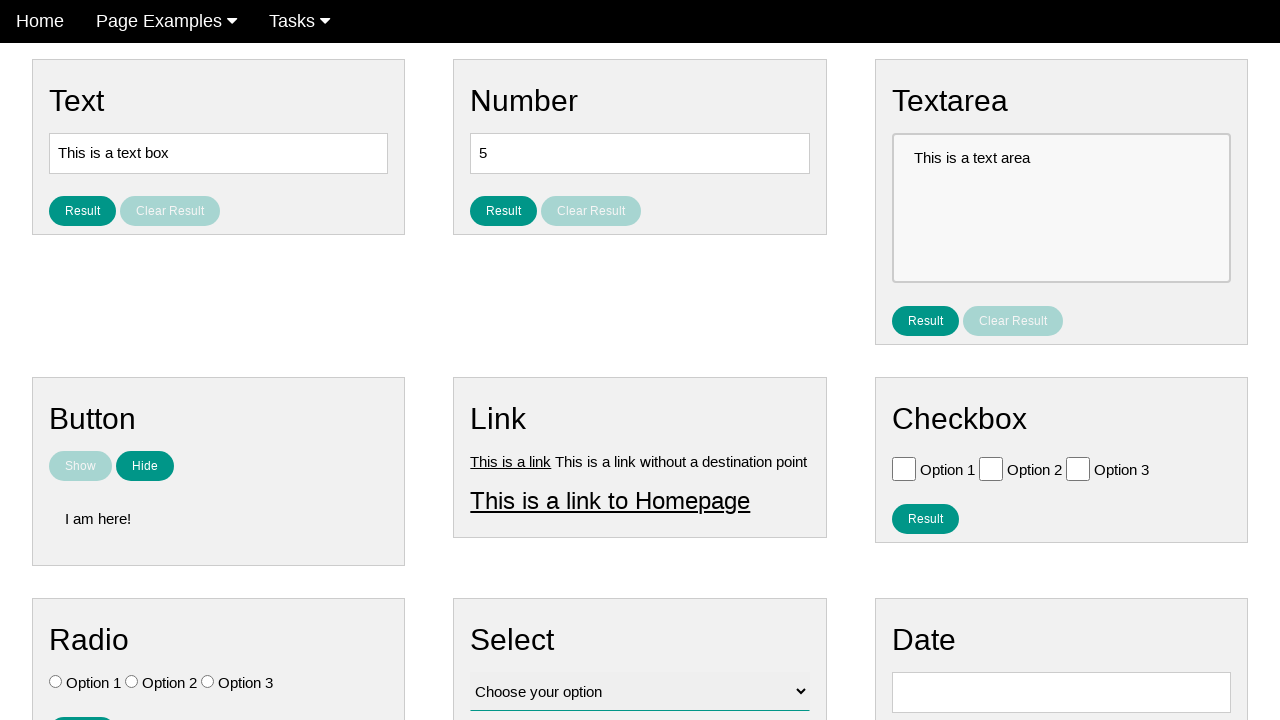

Clicked hide button to conceal text at (145, 466) on [name='hide_text']
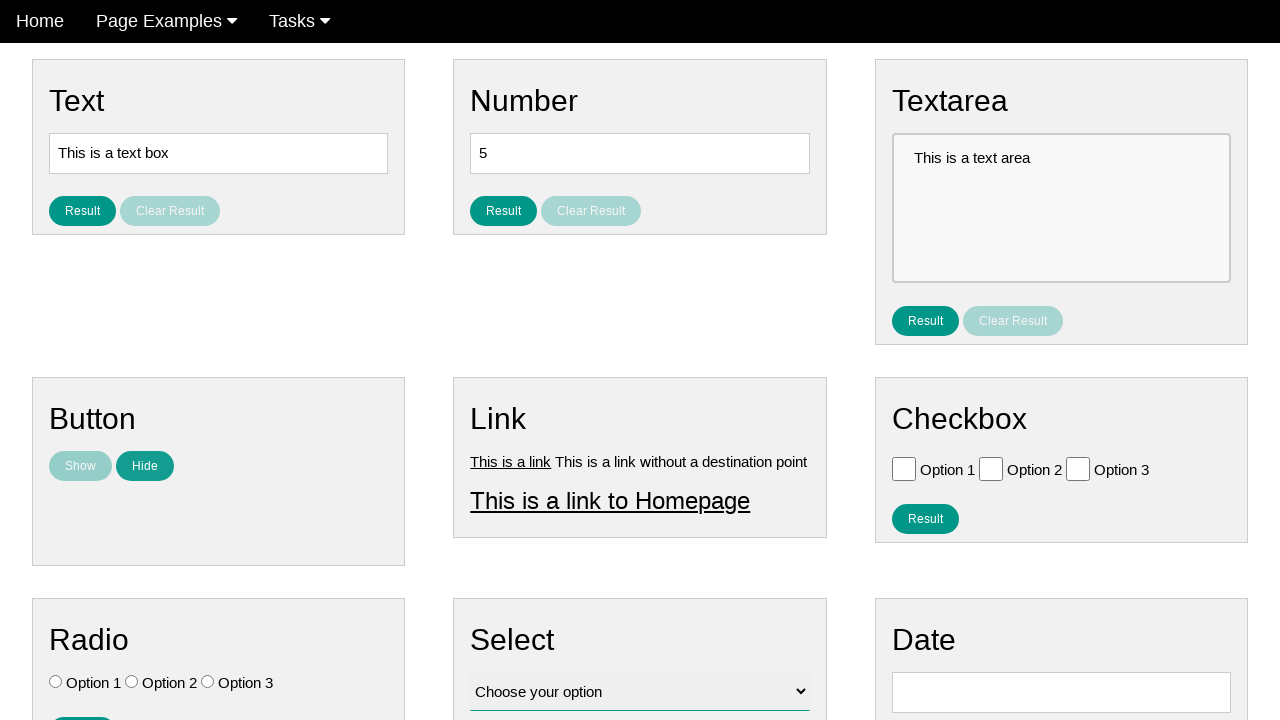

Verified text is hidden again after clicking hide button
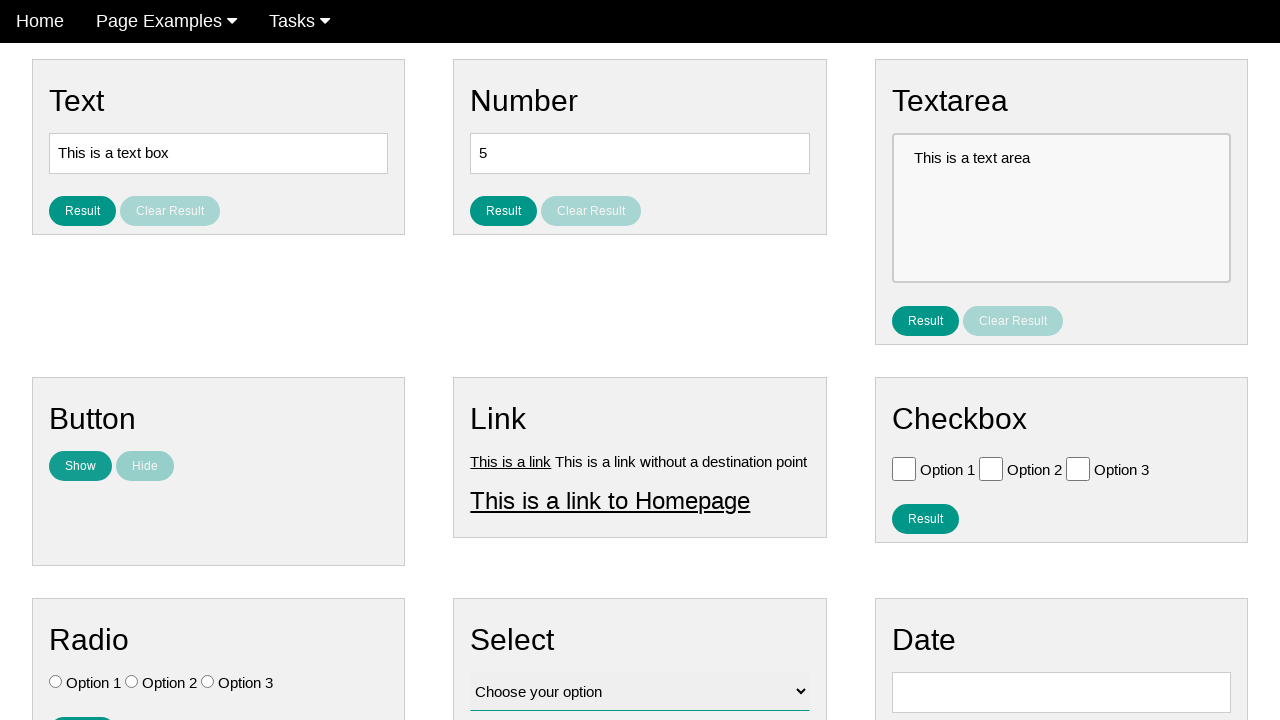

Verified show button is re-enabled after hiding text
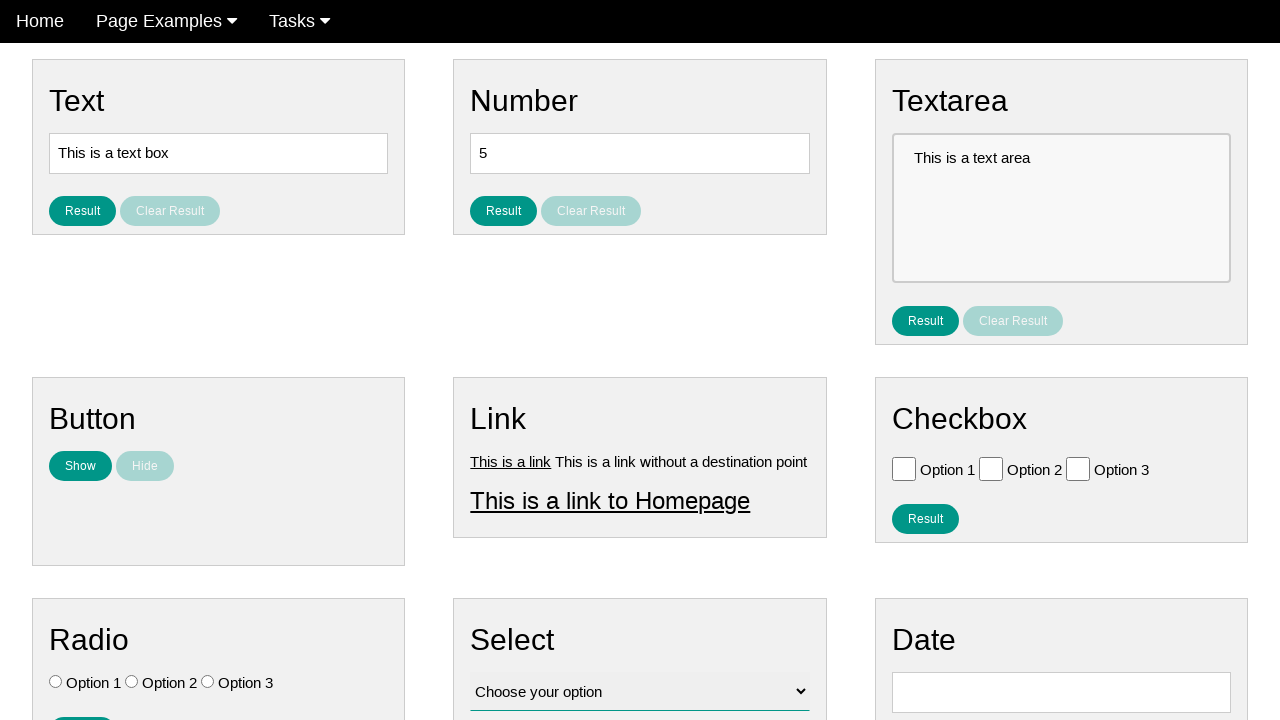

Verified hide button is disabled again after hiding text
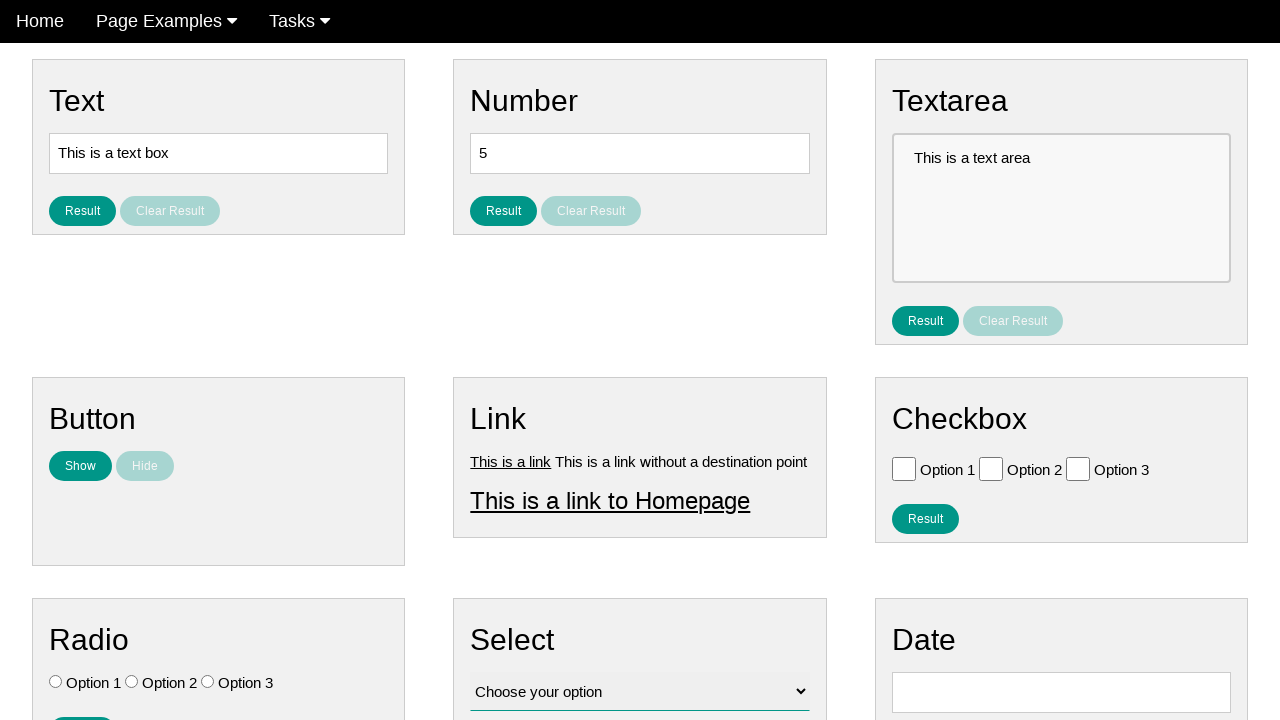

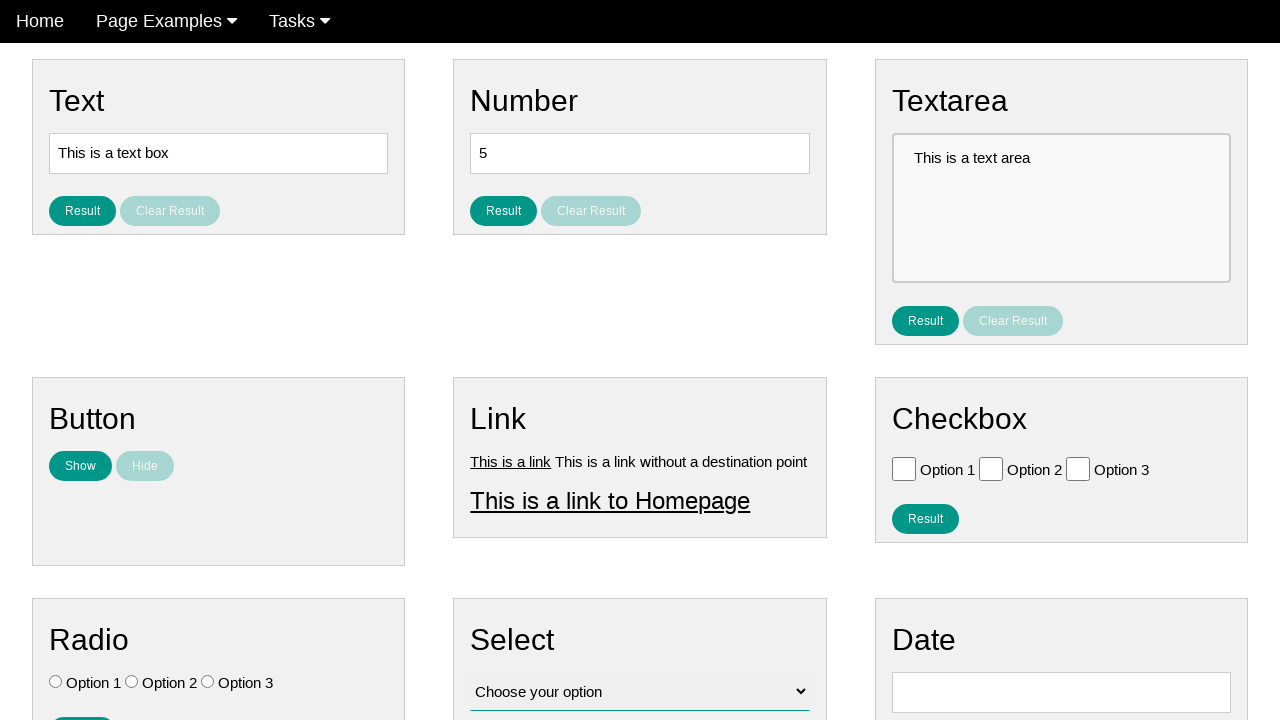